Tests form validation when submitting a transaction with all empty fields - expects an alert message

Starting URL: https://santiagomonteiro.github.io/dev.finances/

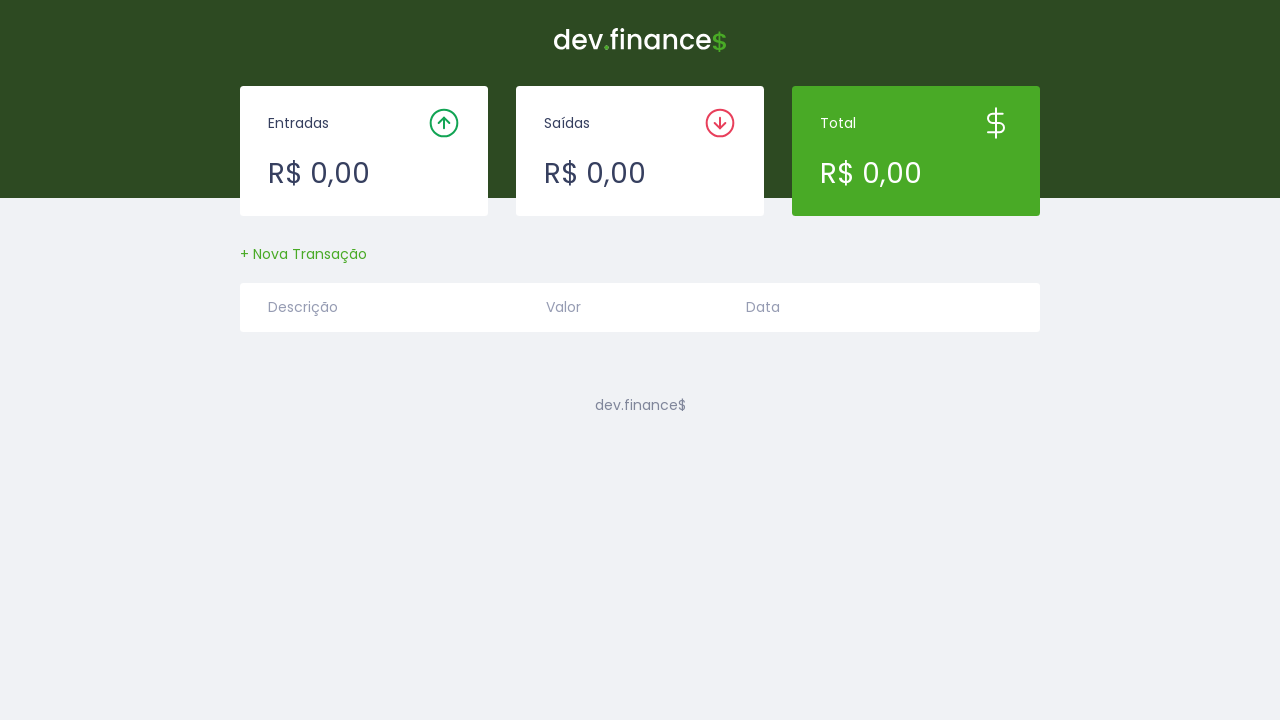

Clicked button to open transaction creation modal at (304, 254) on #createTransactionButton
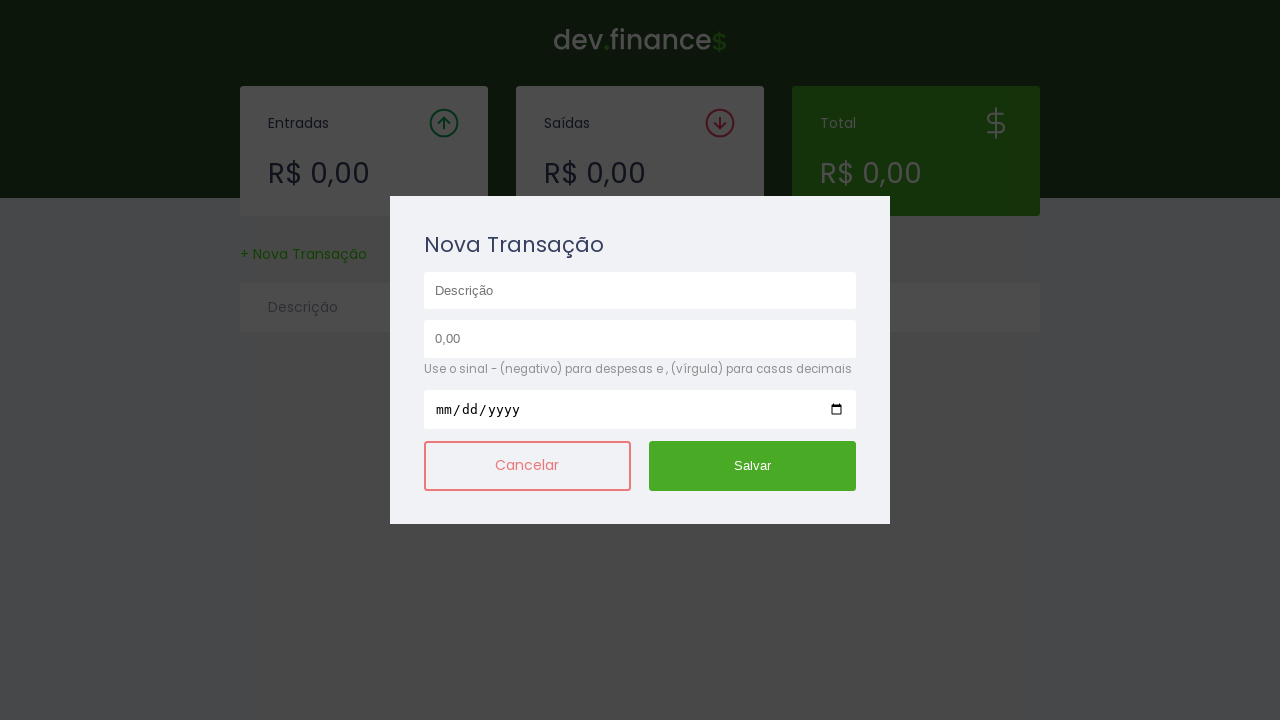

Clicked submit button with all fields empty at (753, 466) on #submit-button
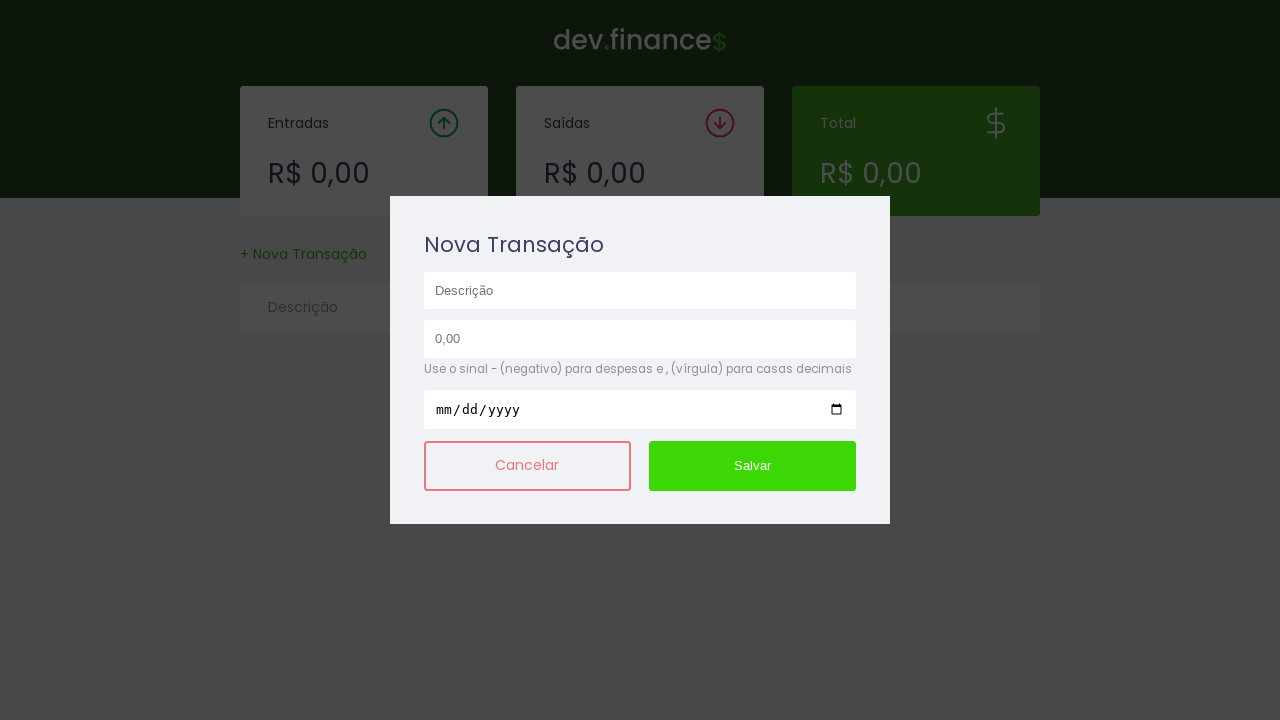

Alert dialog appeared and was accepted - form validation working as expected
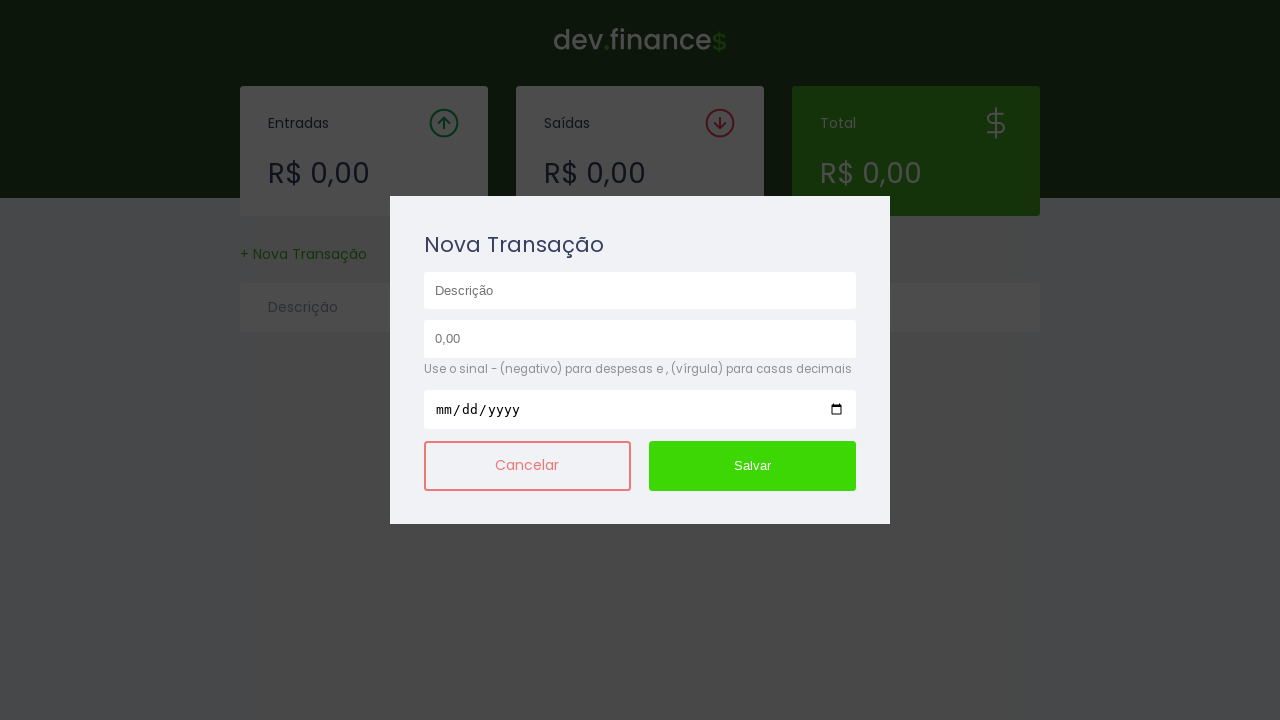

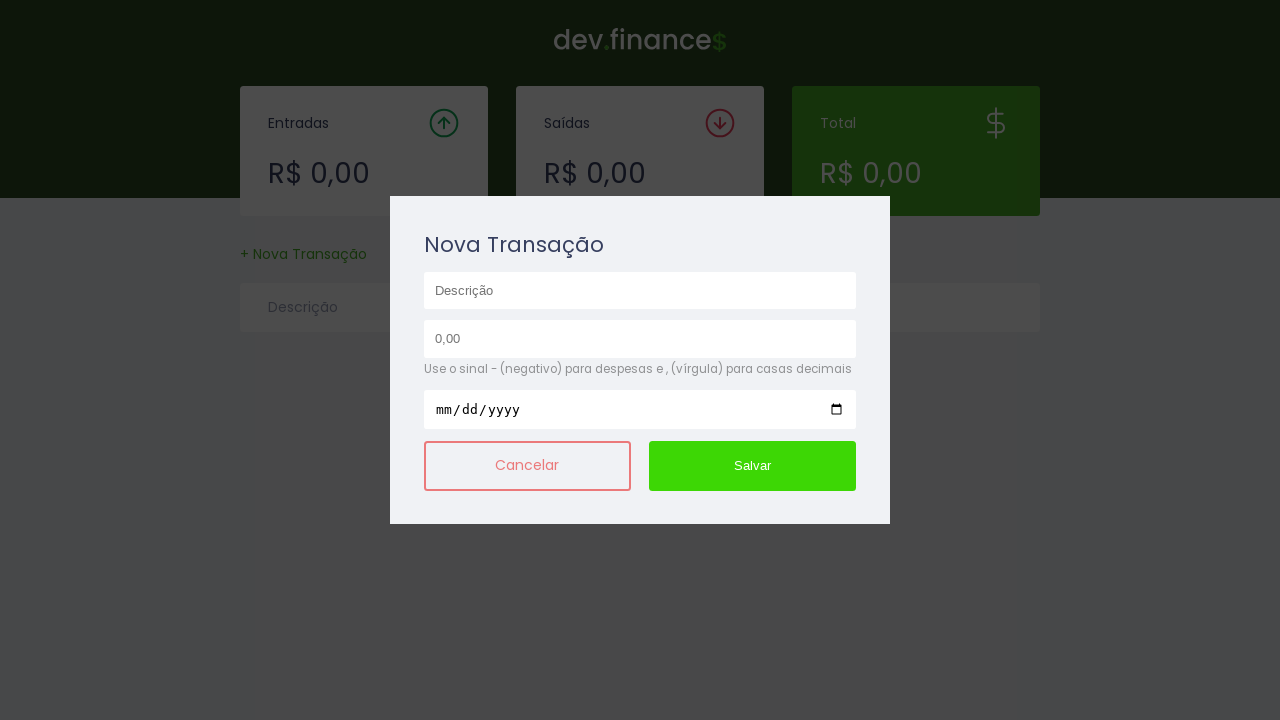